Navigates to the Kotuszkowo cat blog and verifies the page title matches the expected value.

Starting URL: http://kotuszkowo.pl/

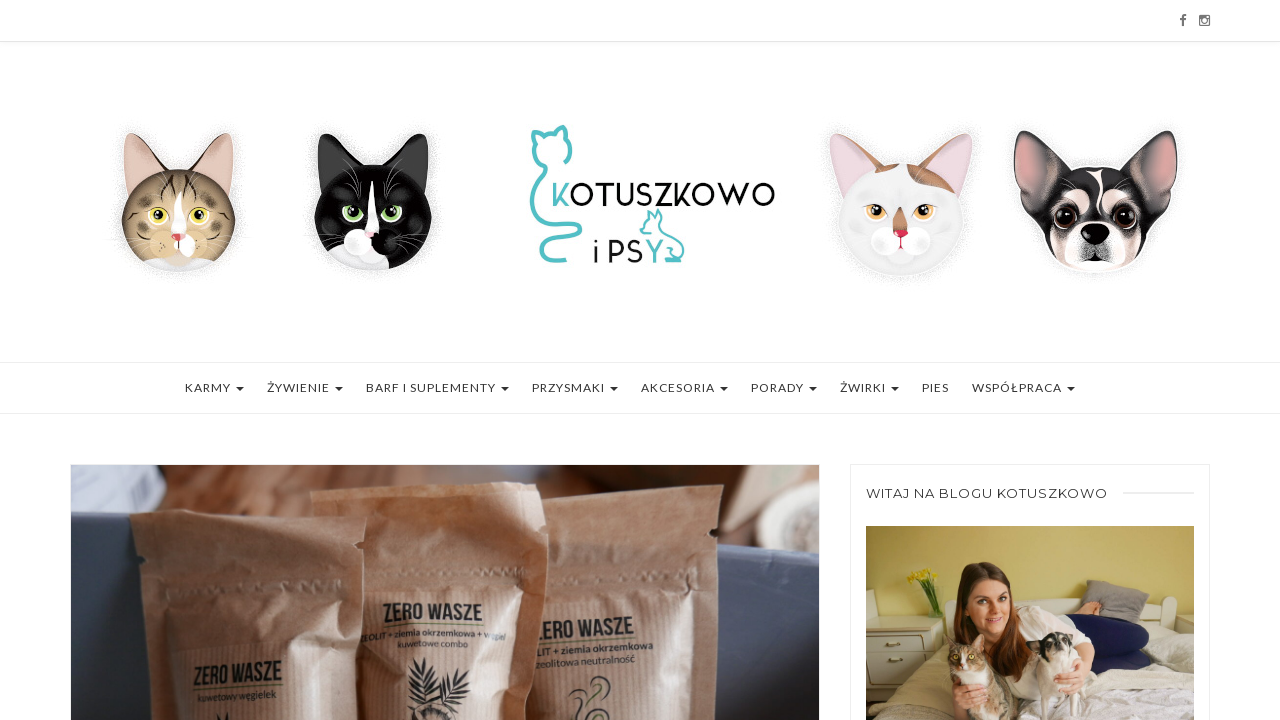

Waited for page to load DOM content
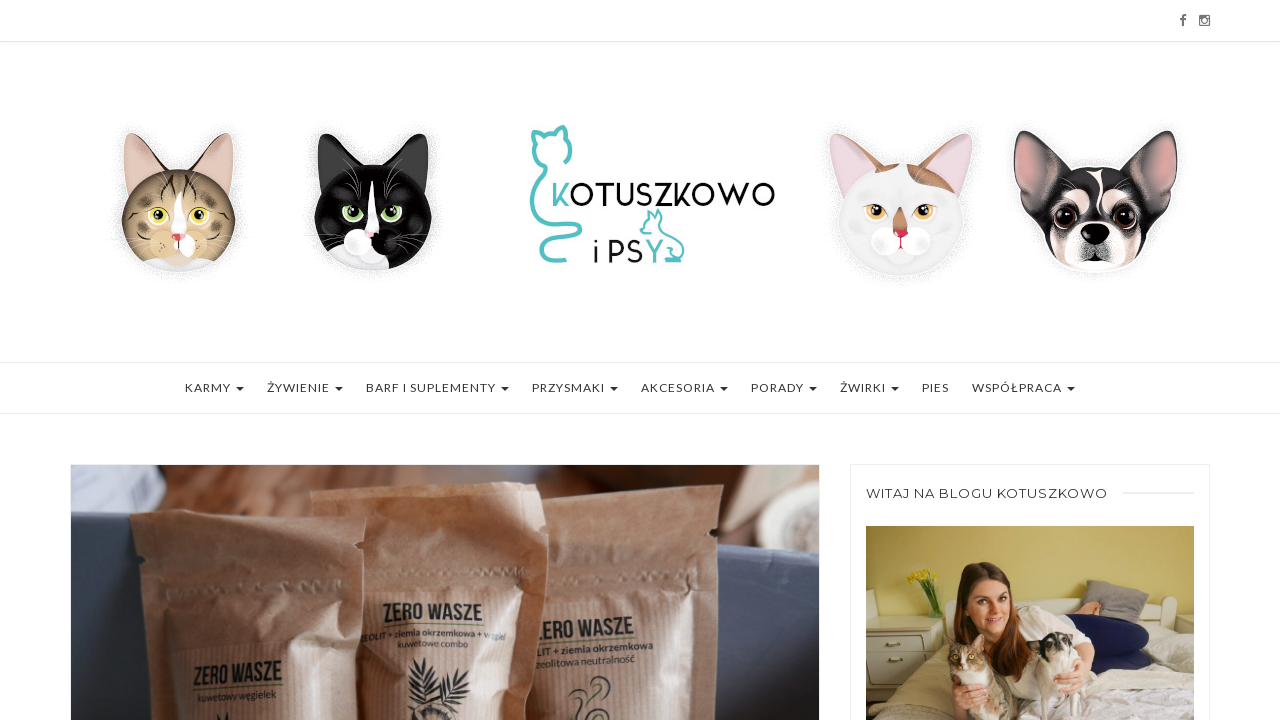

Verified page title matches 'Kotuszkowo- blog o kotach'
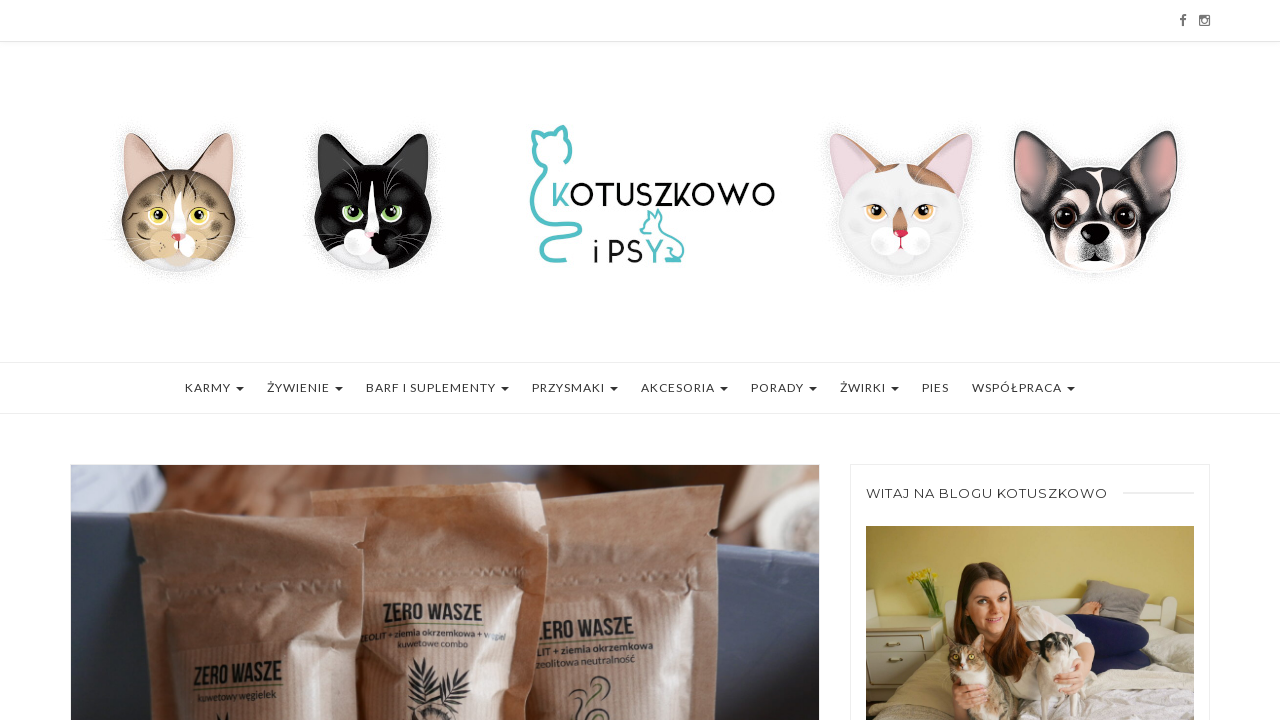

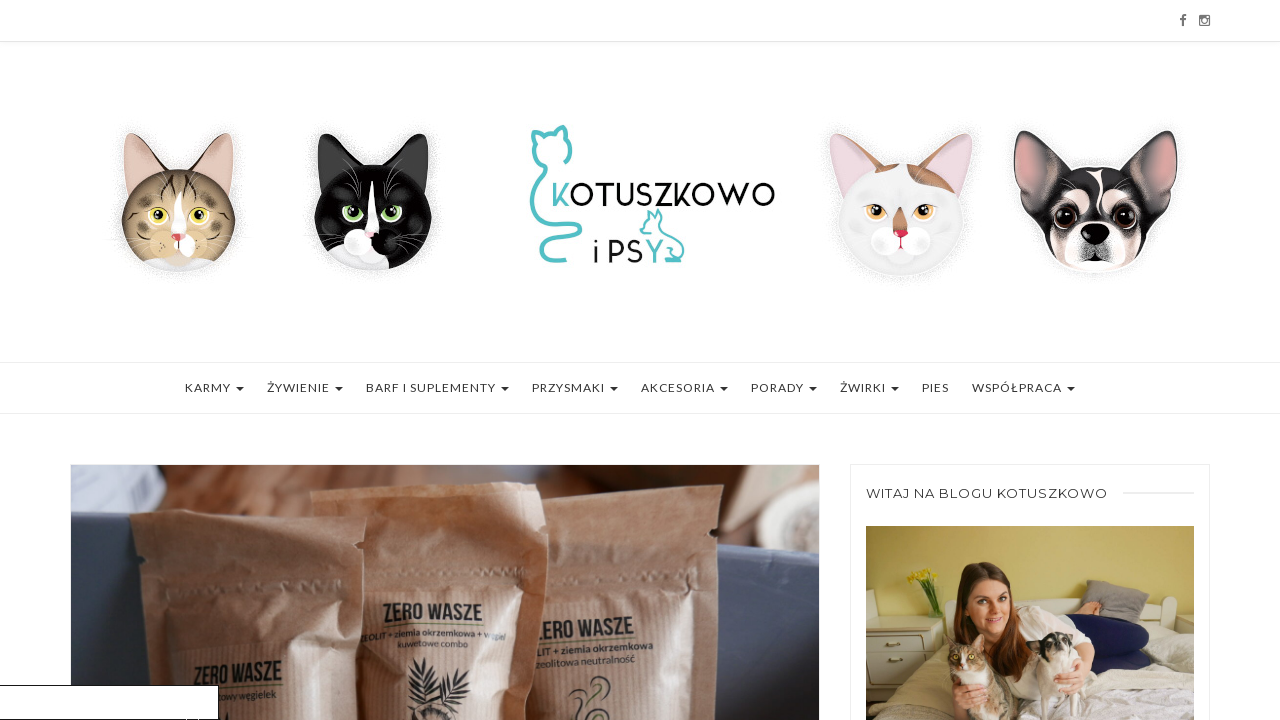